Tests autocomplete dropdown functionality by typing partial text and selecting a country from the suggestions

Starting URL: https://rahulshettyacademy.com/dropdownsPractise

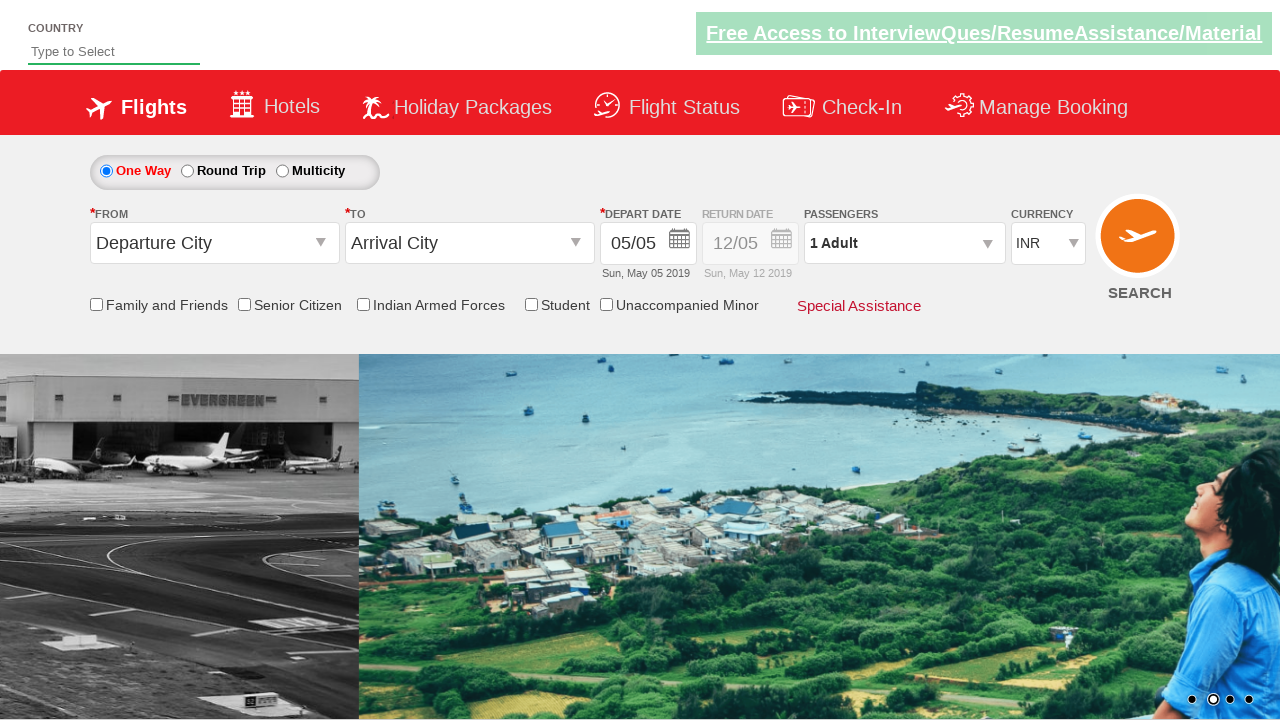

Typed 'Ind' in autocomplete field on #autosuggest
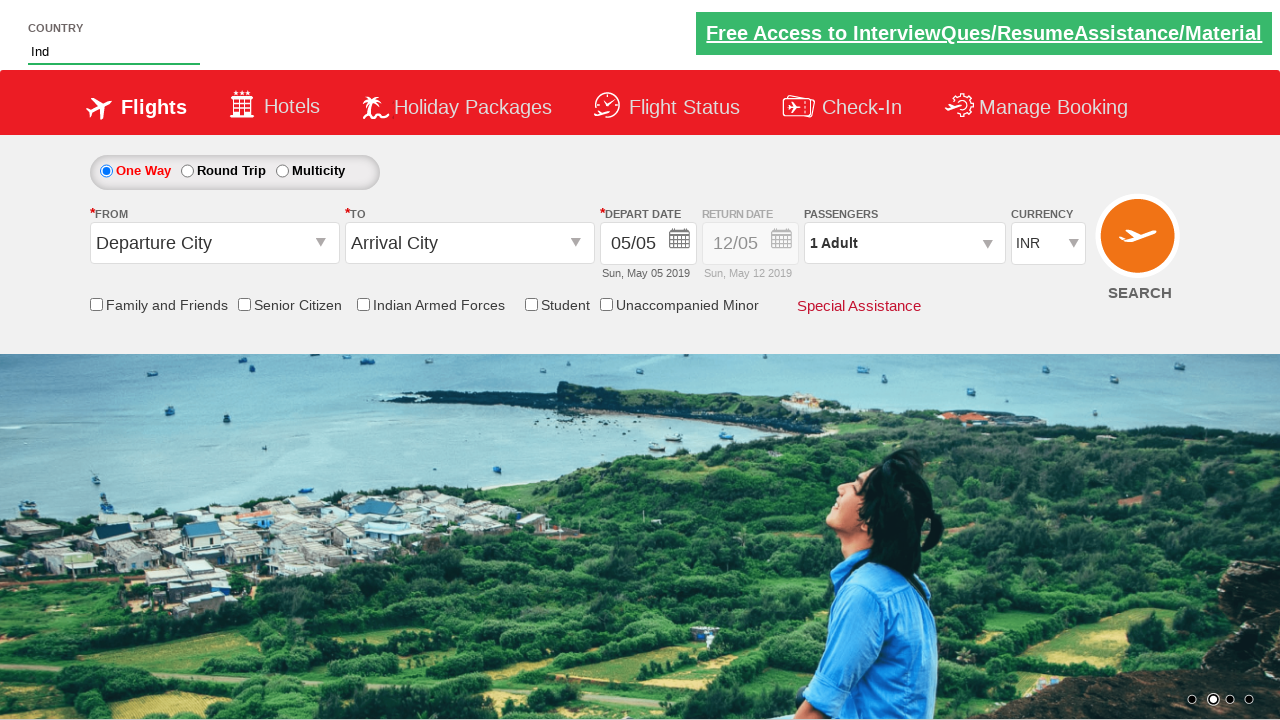

Dropdown suggestions appeared
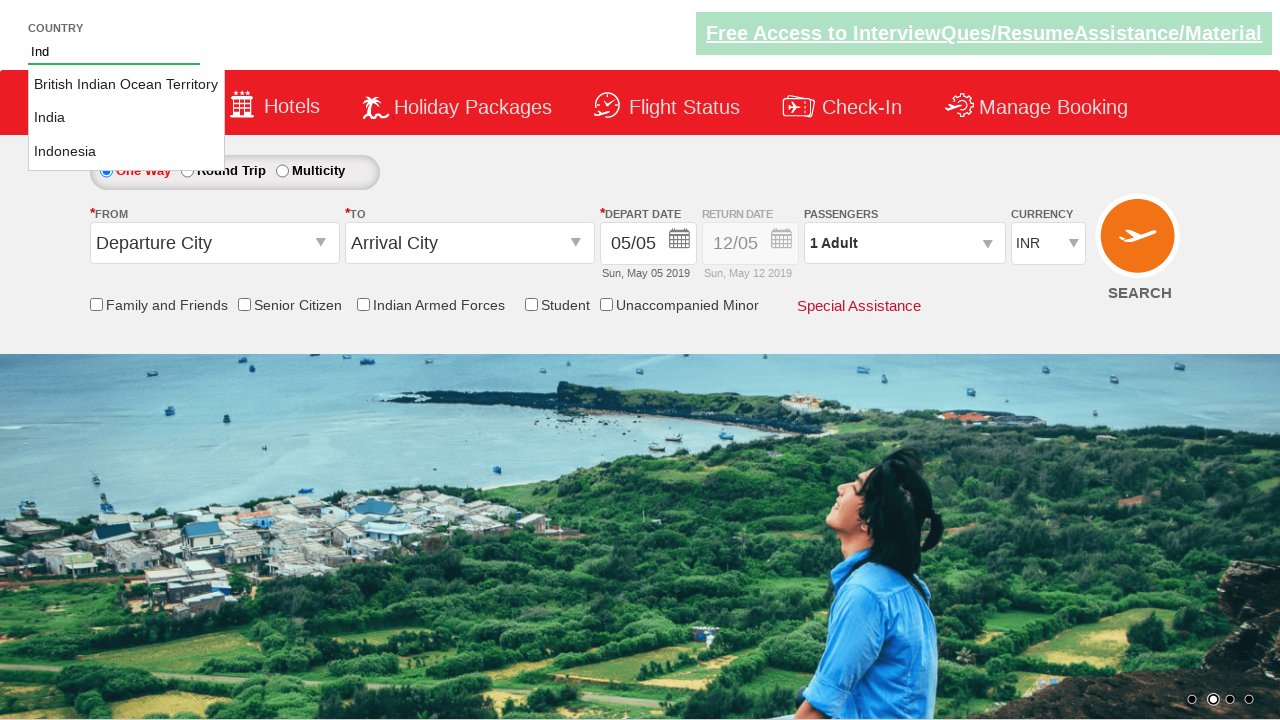

Retrieved 3 country suggestions from dropdown
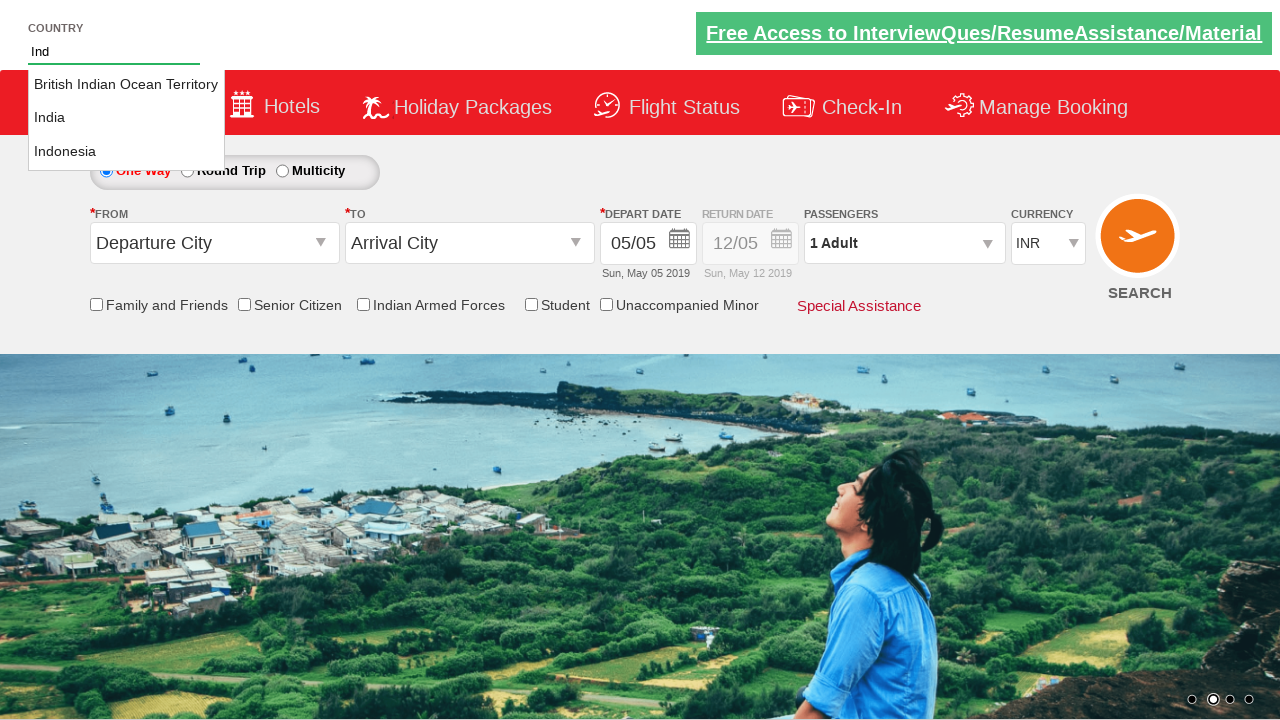

Selected 'India' from dropdown suggestions at (126, 118) on li.ui-menu-item a >> nth=1
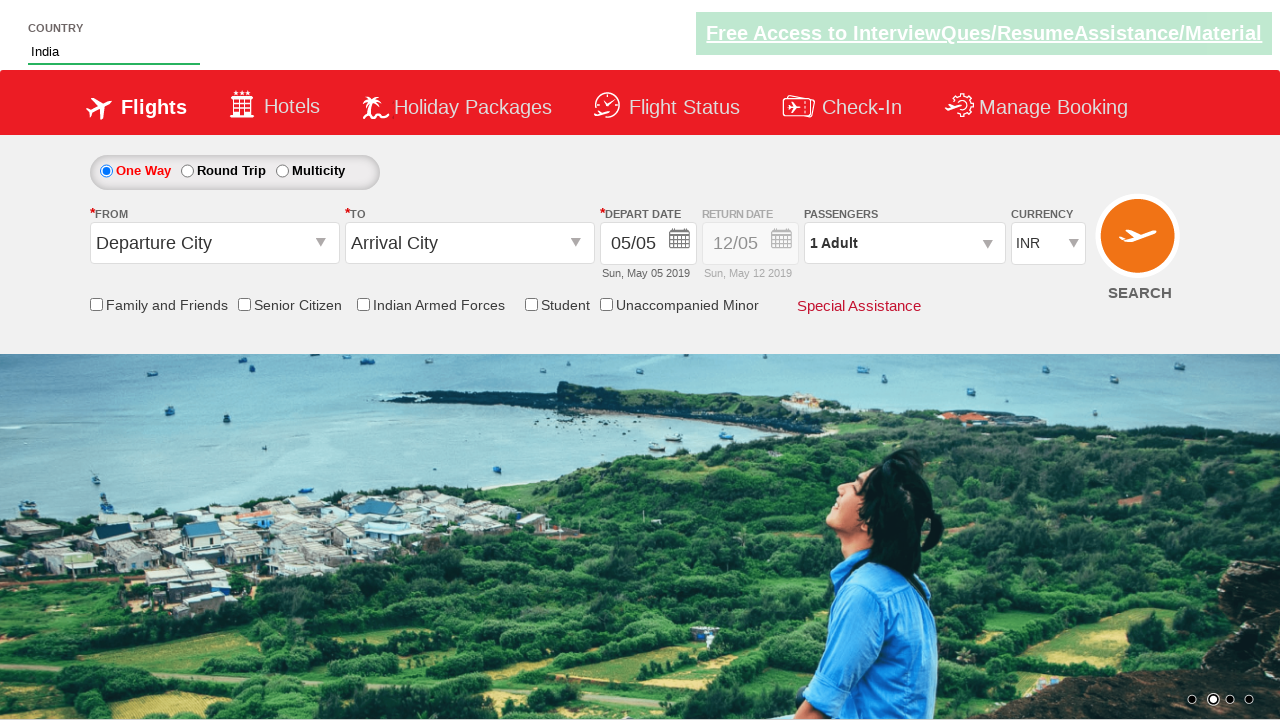

Verified that 'India' is selected in the autocomplete field
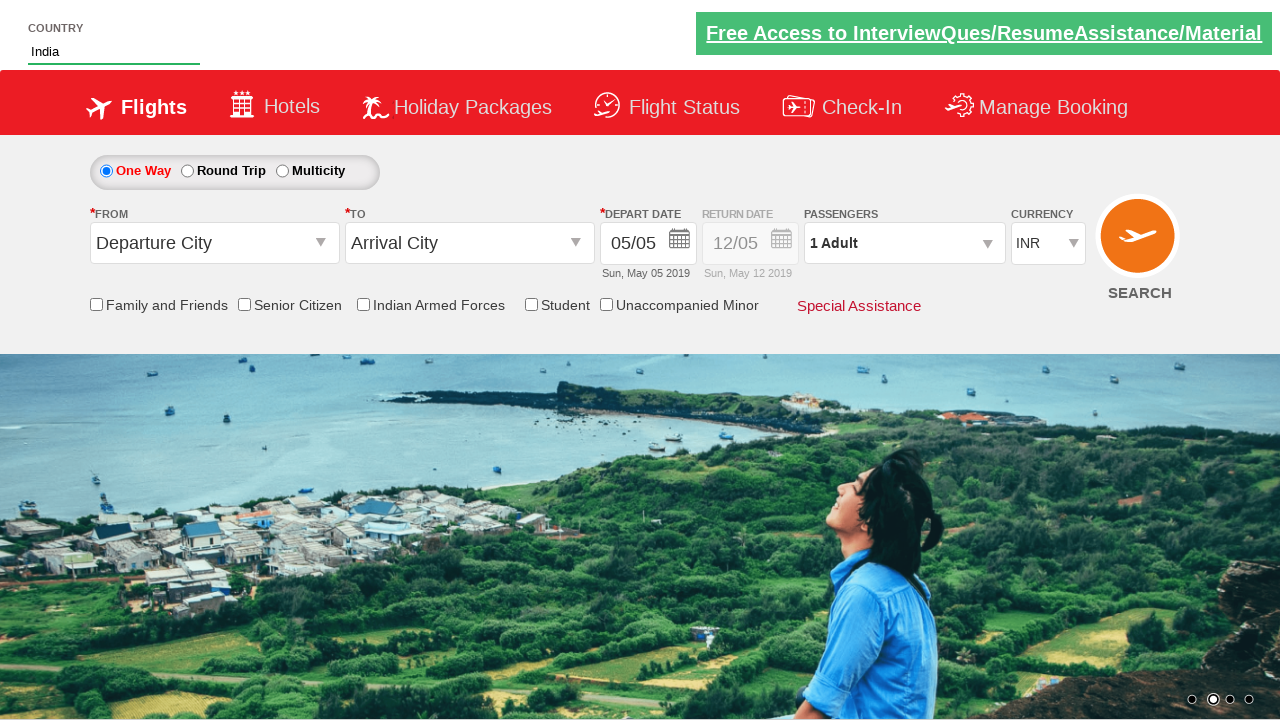

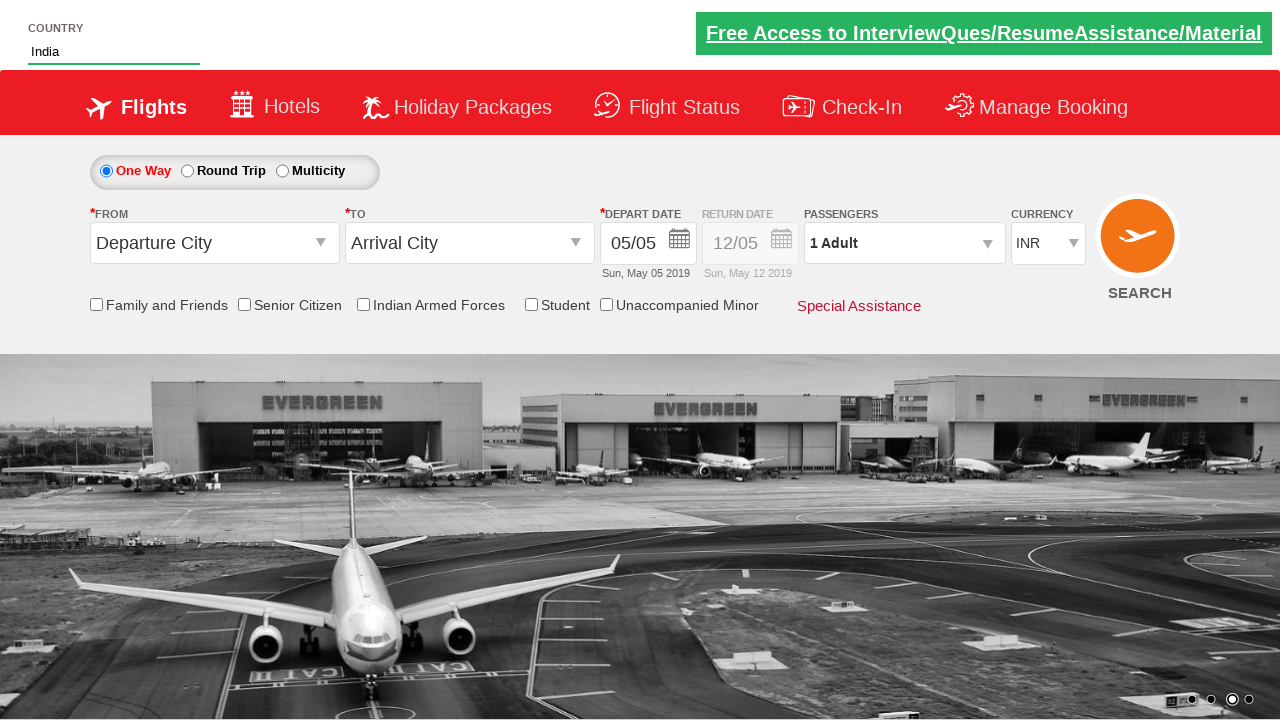